Tests dialog/alert handling by navigating to the alert page and interacting with a prompt dialog

Starting URL: https://letcode.in/test

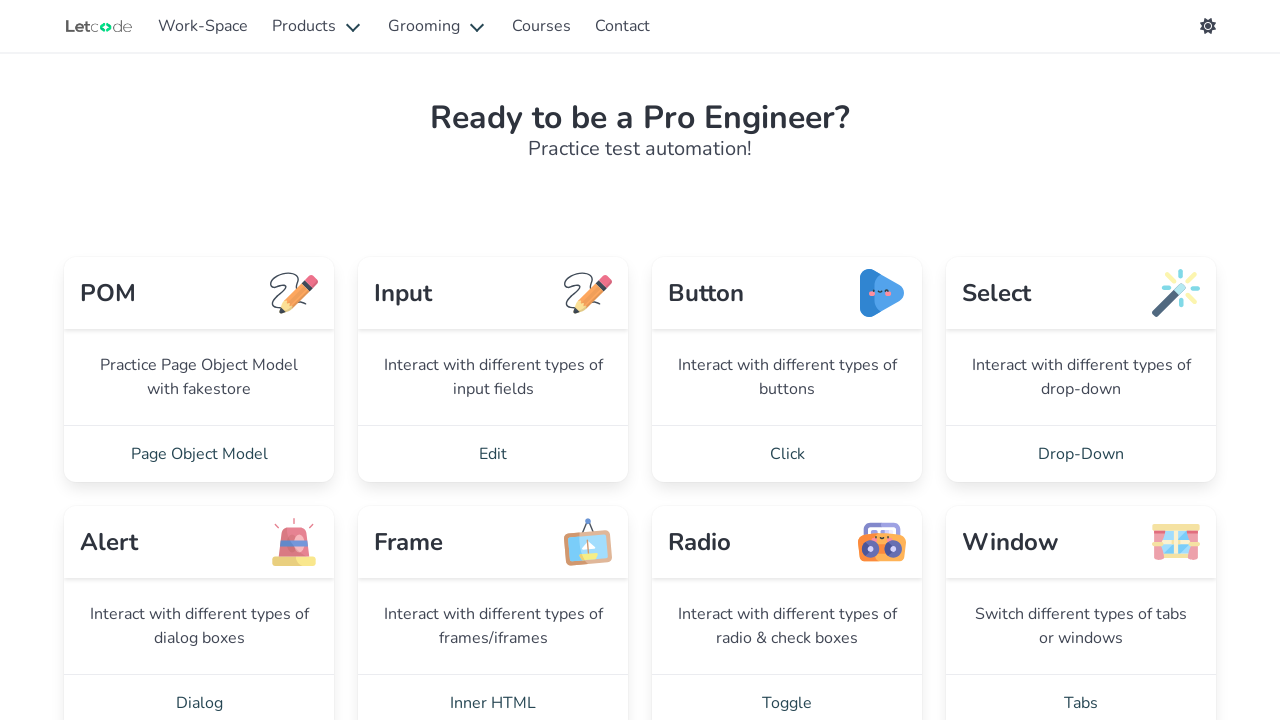

Clicked on the alert test card to navigate to alert page at (199, 692) on a[href='/alert']
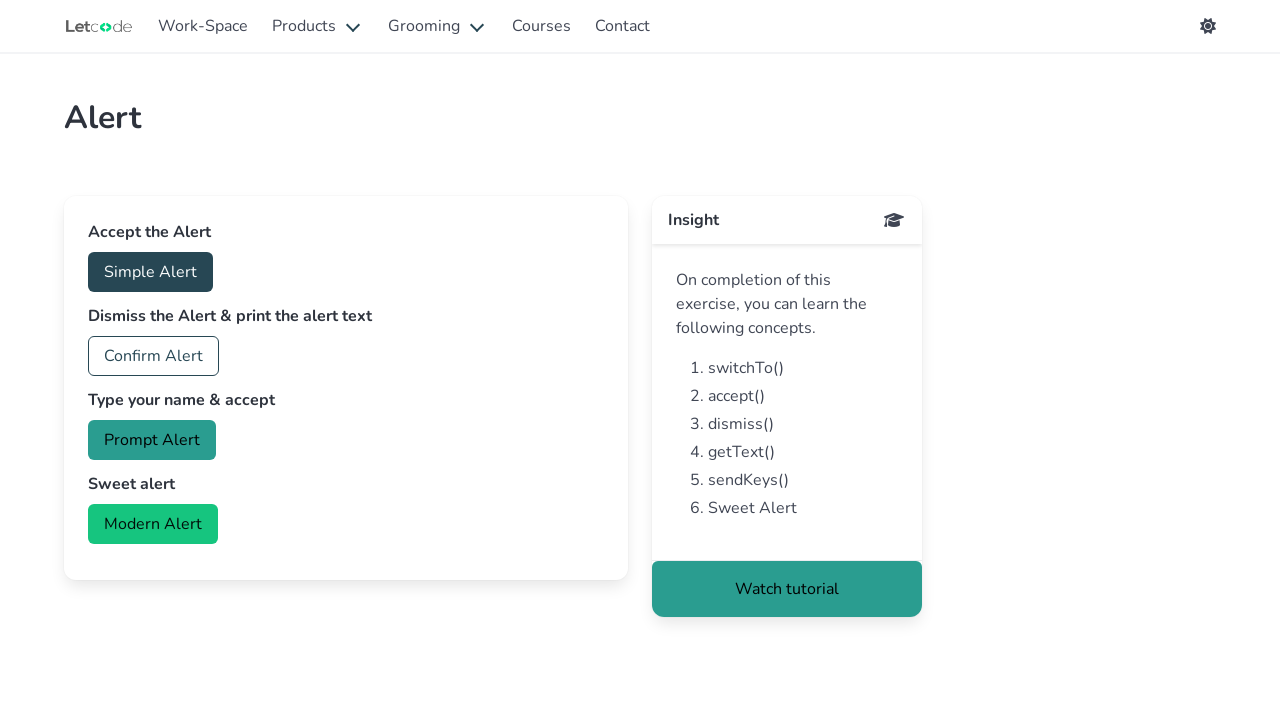

Set up dialog handler to accept prompt with 'Hello Test User' message
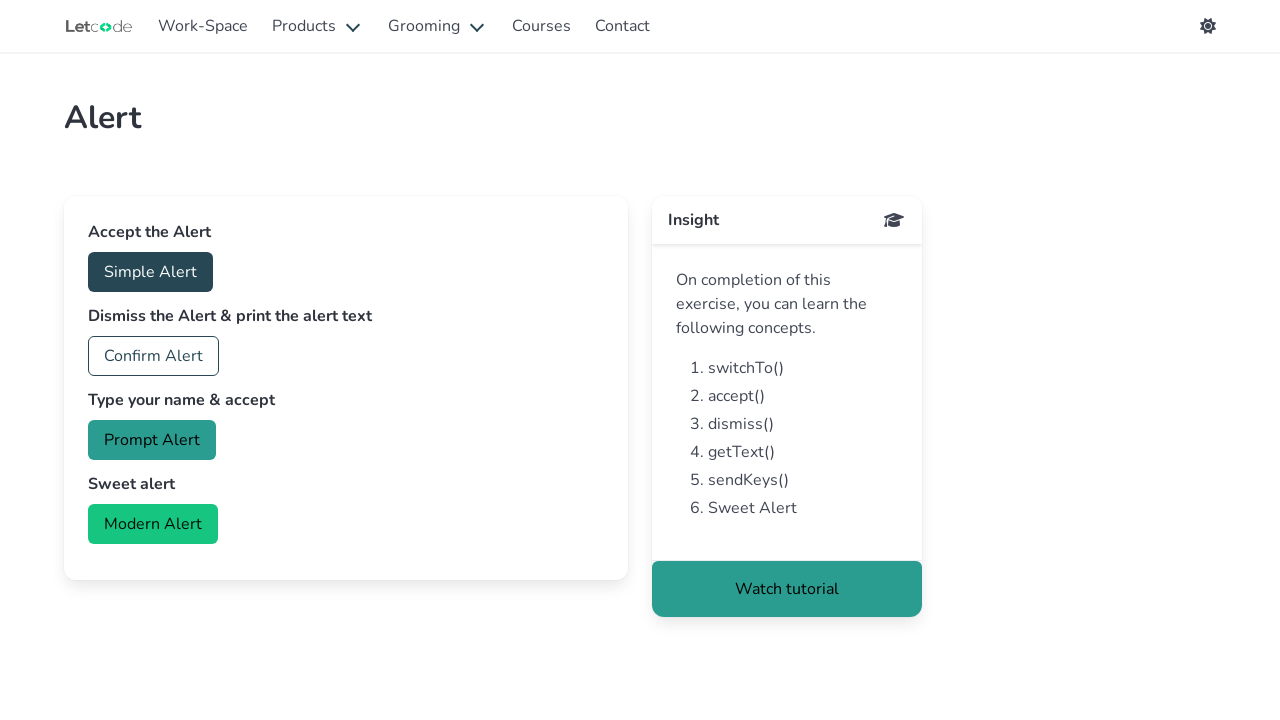

Clicked the prompt button to trigger the dialog at (152, 440) on #prompt
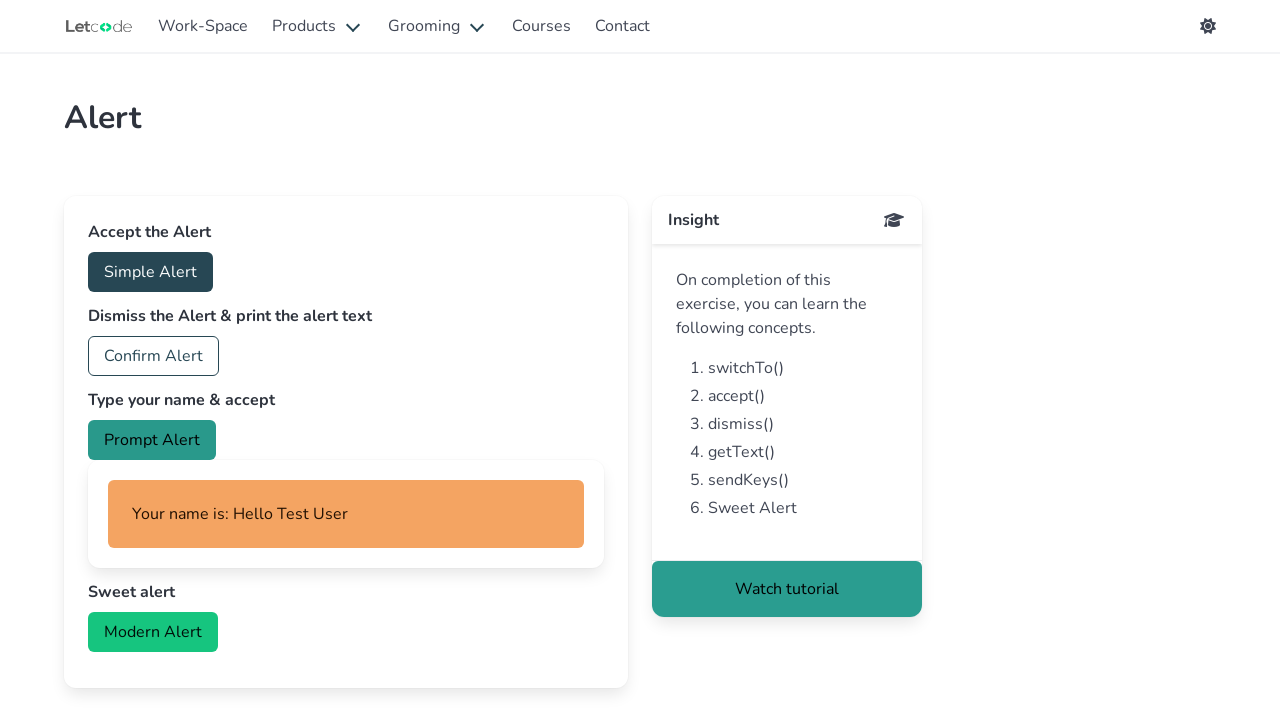

Waited for dialog interaction to complete
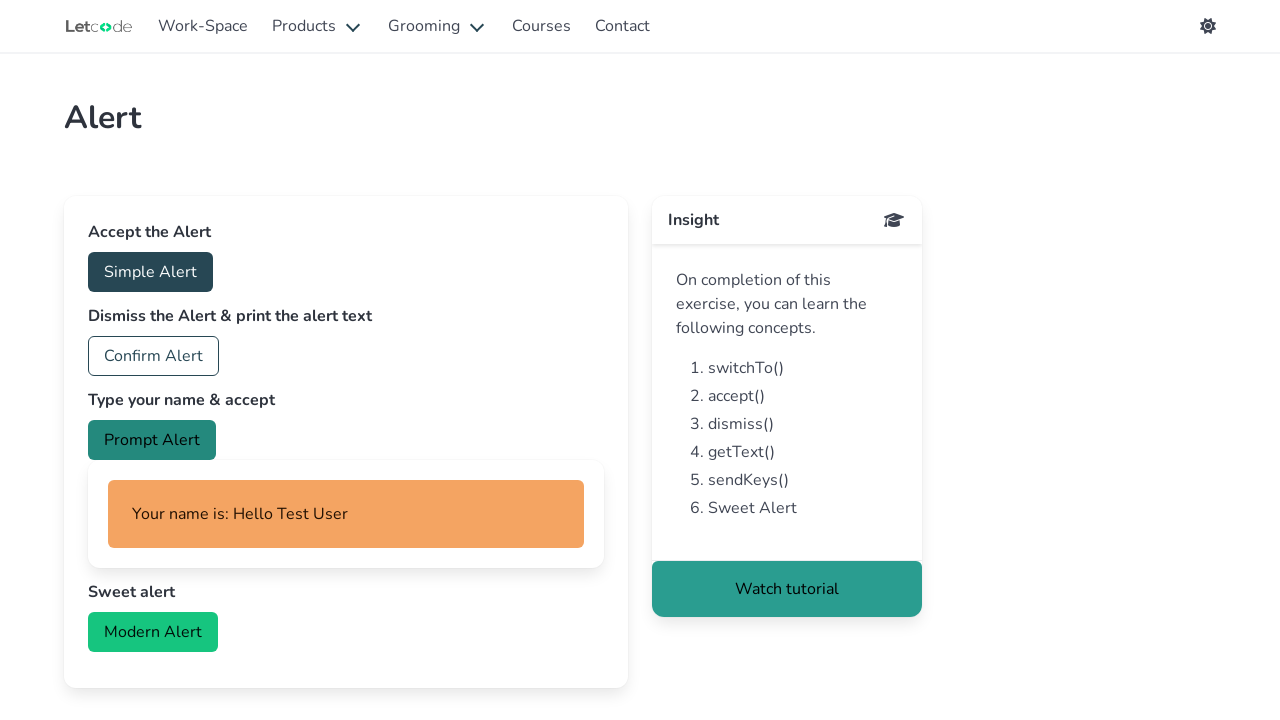

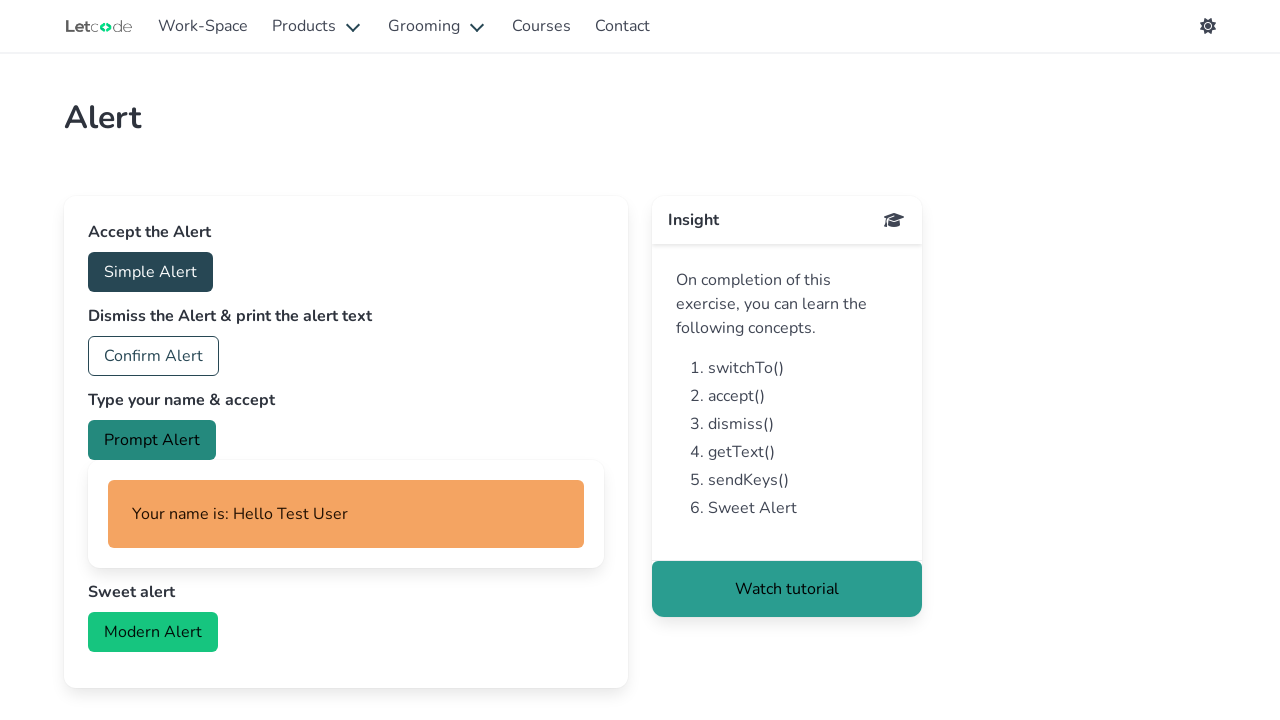